Tests calendar date picker functionality by opening the datepicker and selecting a specific date

Starting URL: http://seleniumpractise.blogspot.com/2016/08/how-to-handle-calendar-in-selenium.html

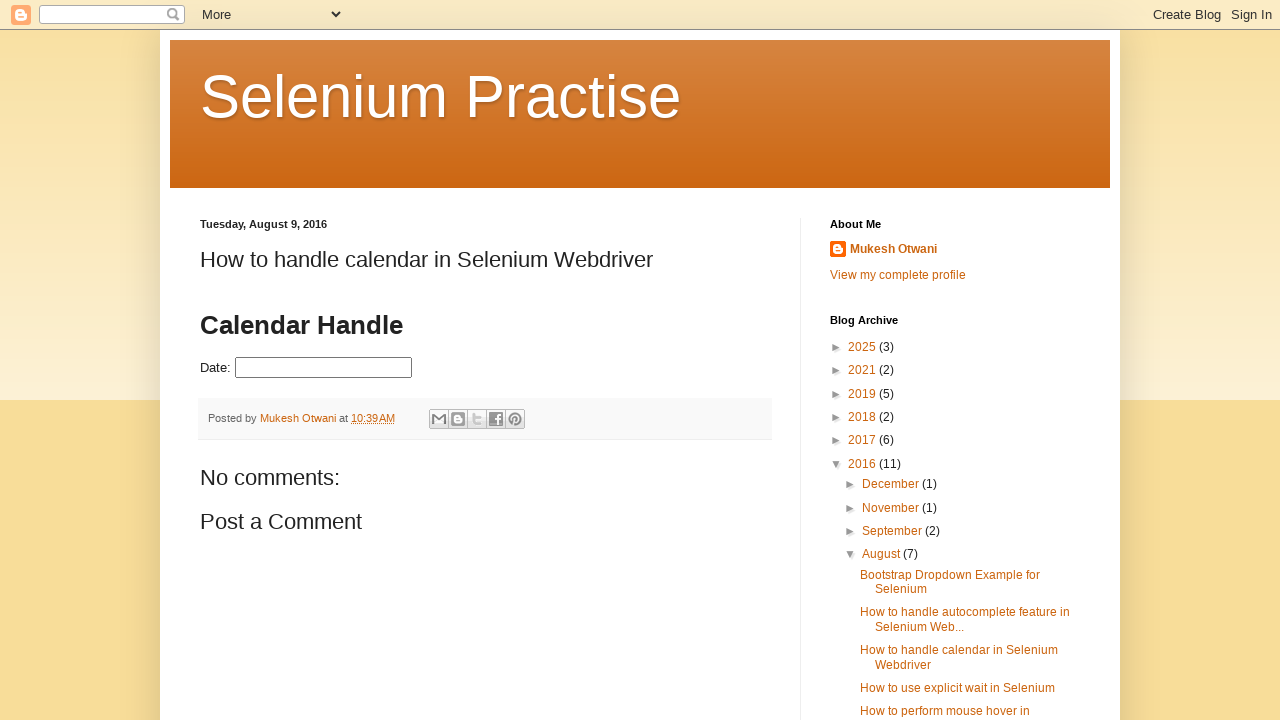

Navigated to calendar handling test page
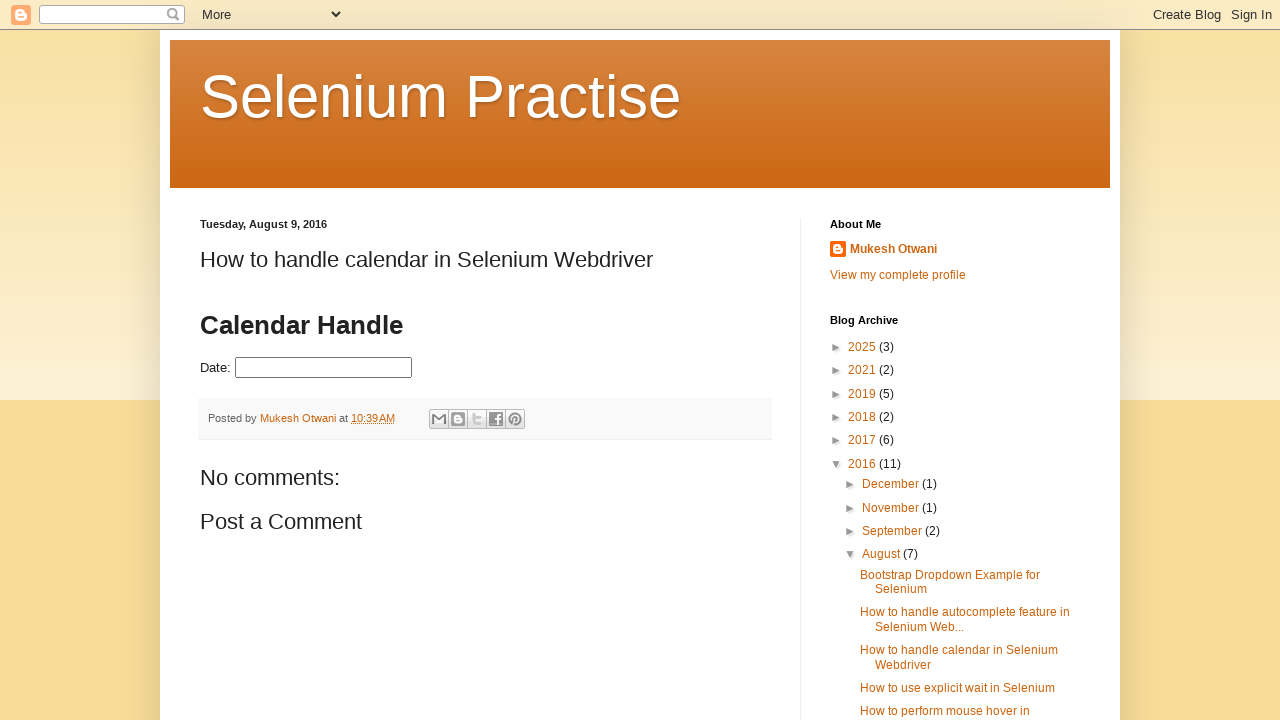

Clicked on datepicker to open calendar at (324, 368) on #datepicker
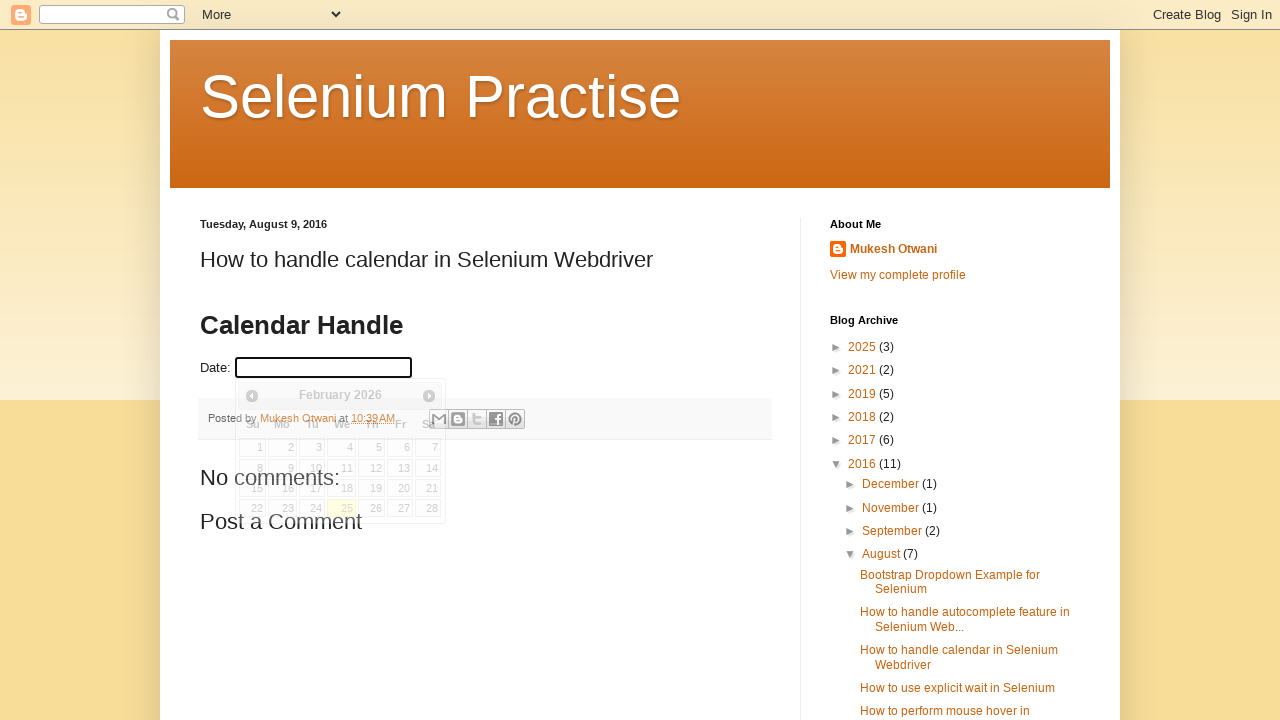

Calendar table loaded and became visible
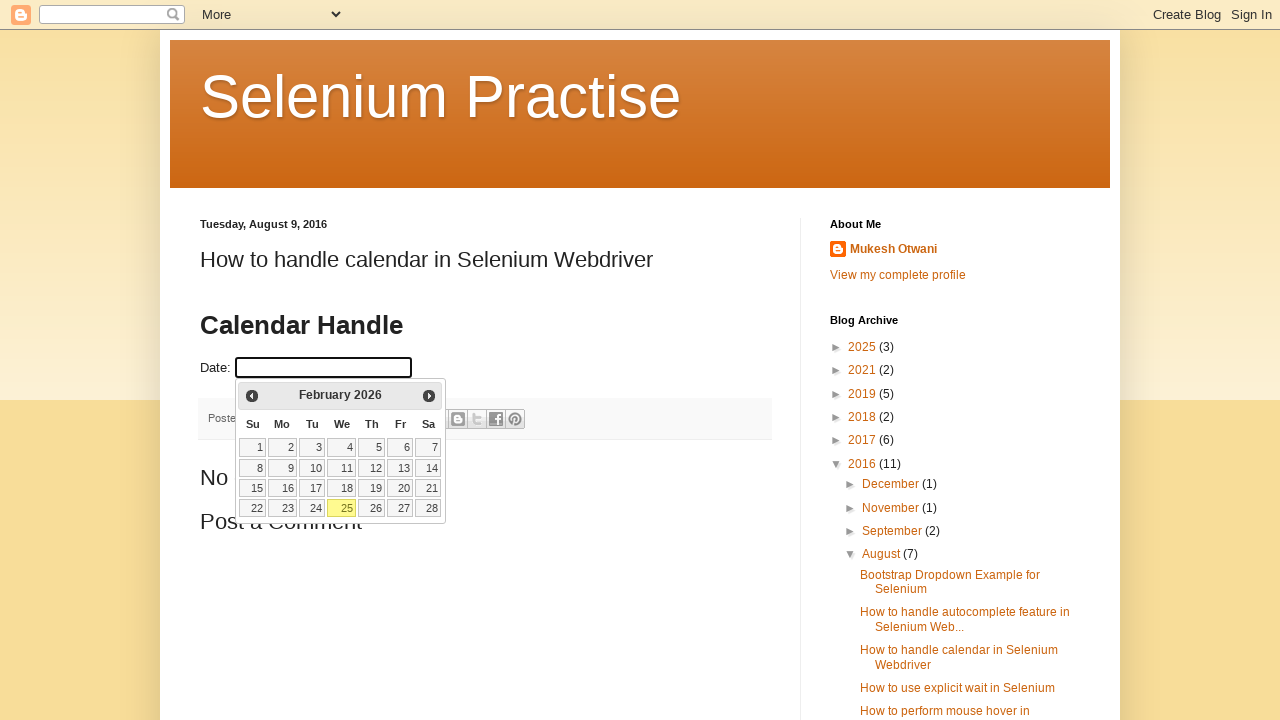

Selected date 22 from the calendar at (253, 508) on a:text('22')
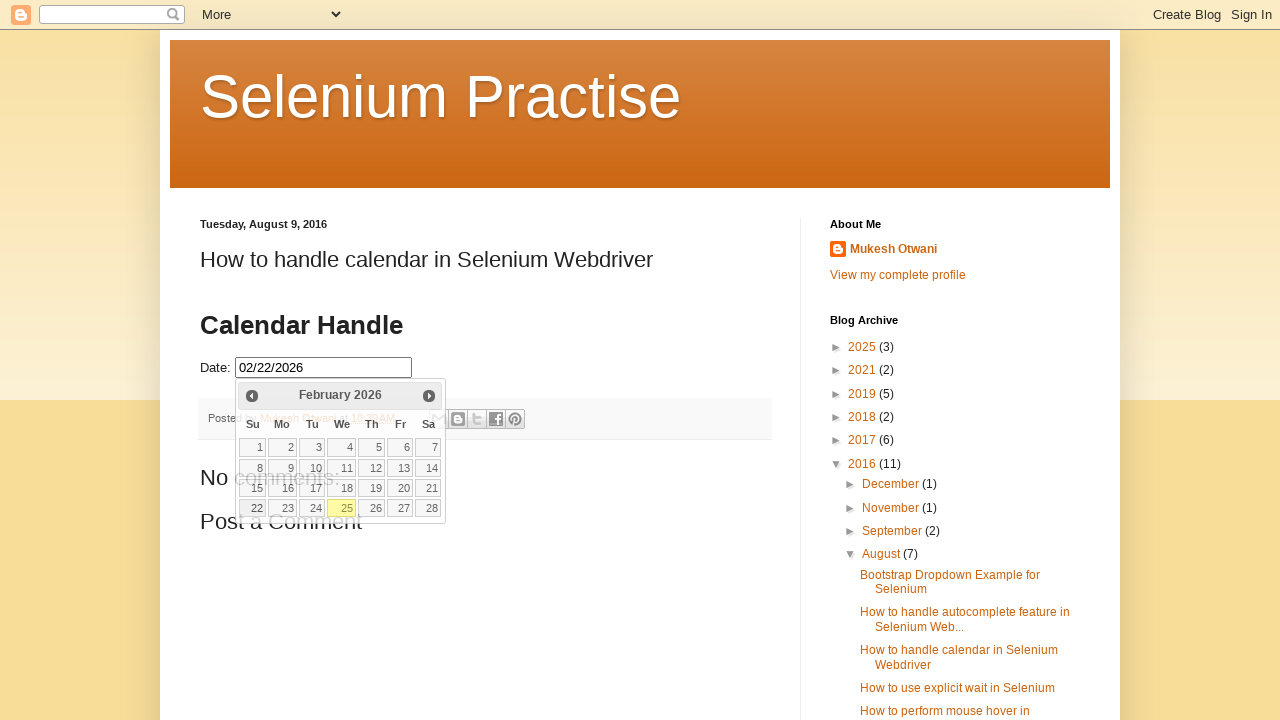

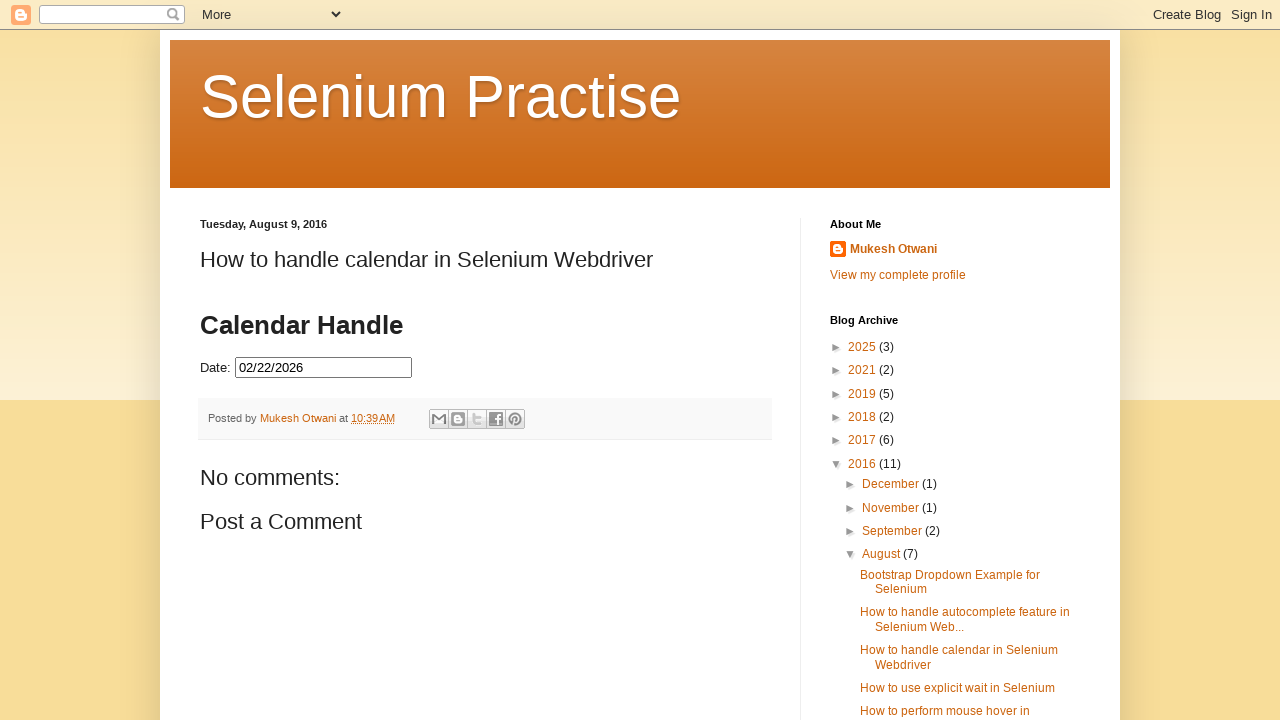